Tests checkbox functionality by navigating to checkboxes page and checking an unchecked checkbox

Starting URL: https://practice.cydeo.com/

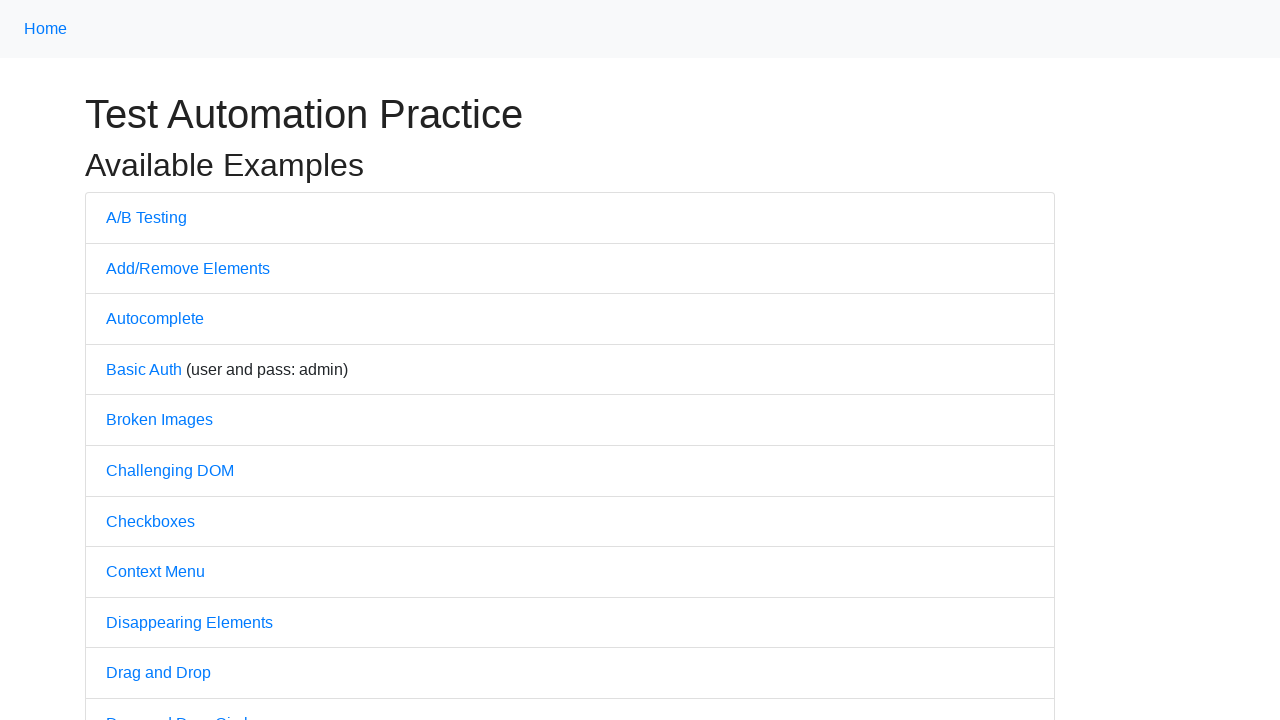

Clicked on Checkboxes link to navigate to checkboxes page at (150, 521) on text='Checkboxes'
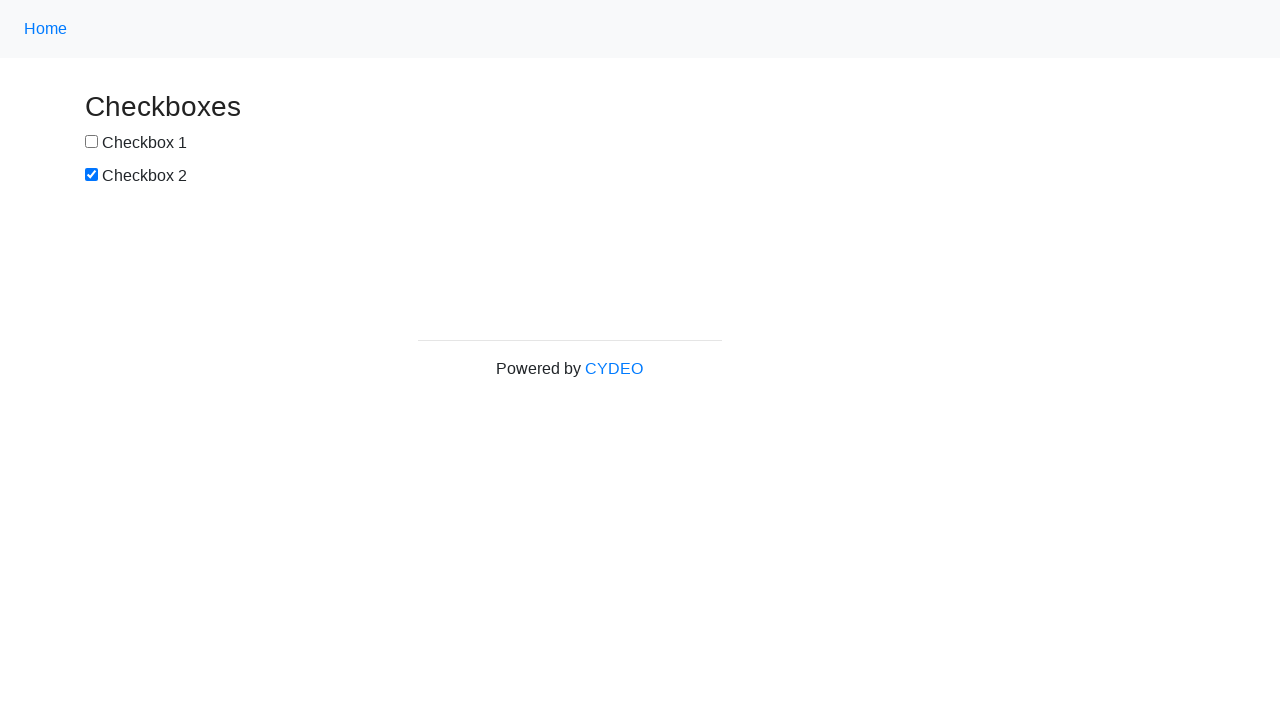

Checked the first checkbox (box1) at (92, 142) on #box1
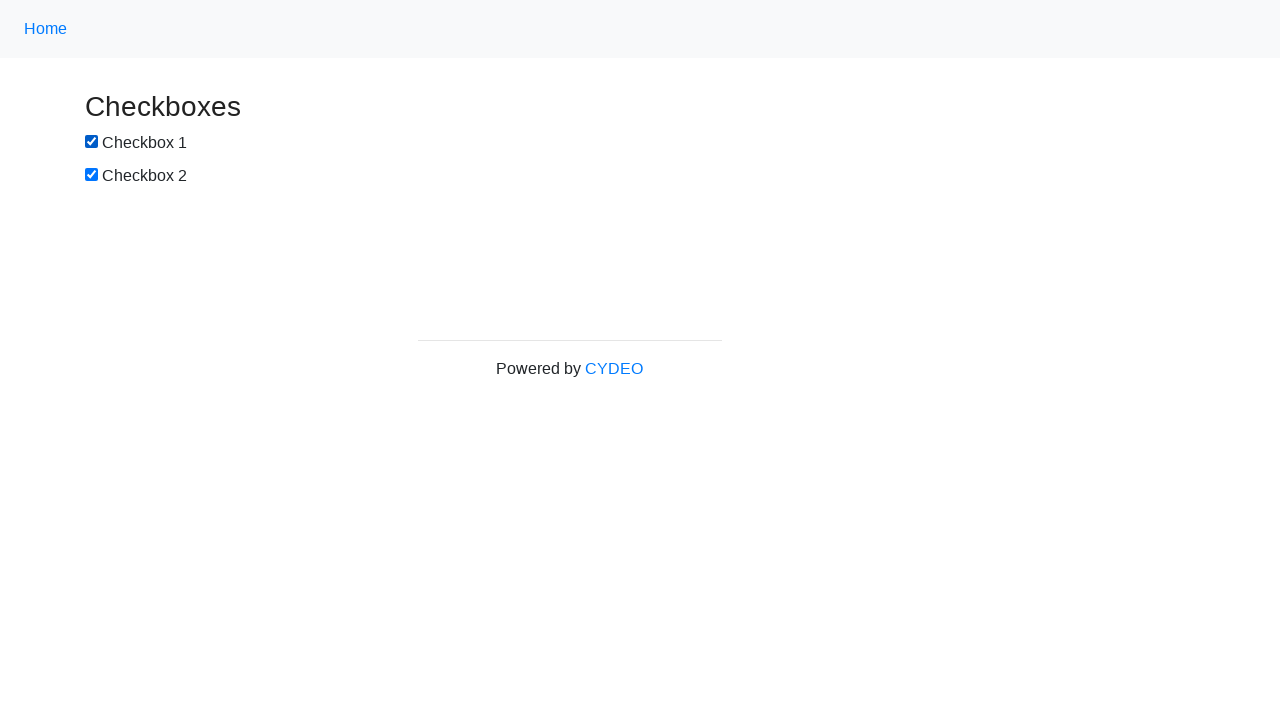

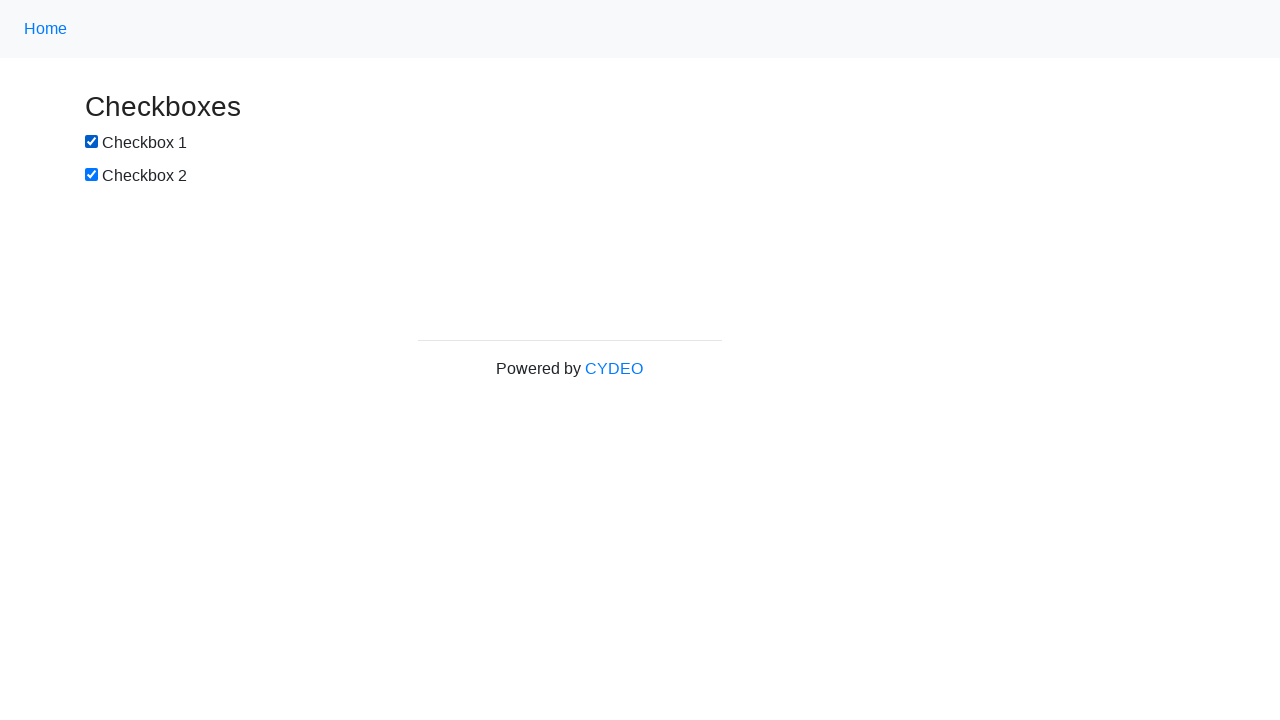